Tests the jQuery UI datepicker widget by opening the calendar, navigating to the next month, and selecting the 22nd day of that month.

Starting URL: https://jqueryui.com/datepicker

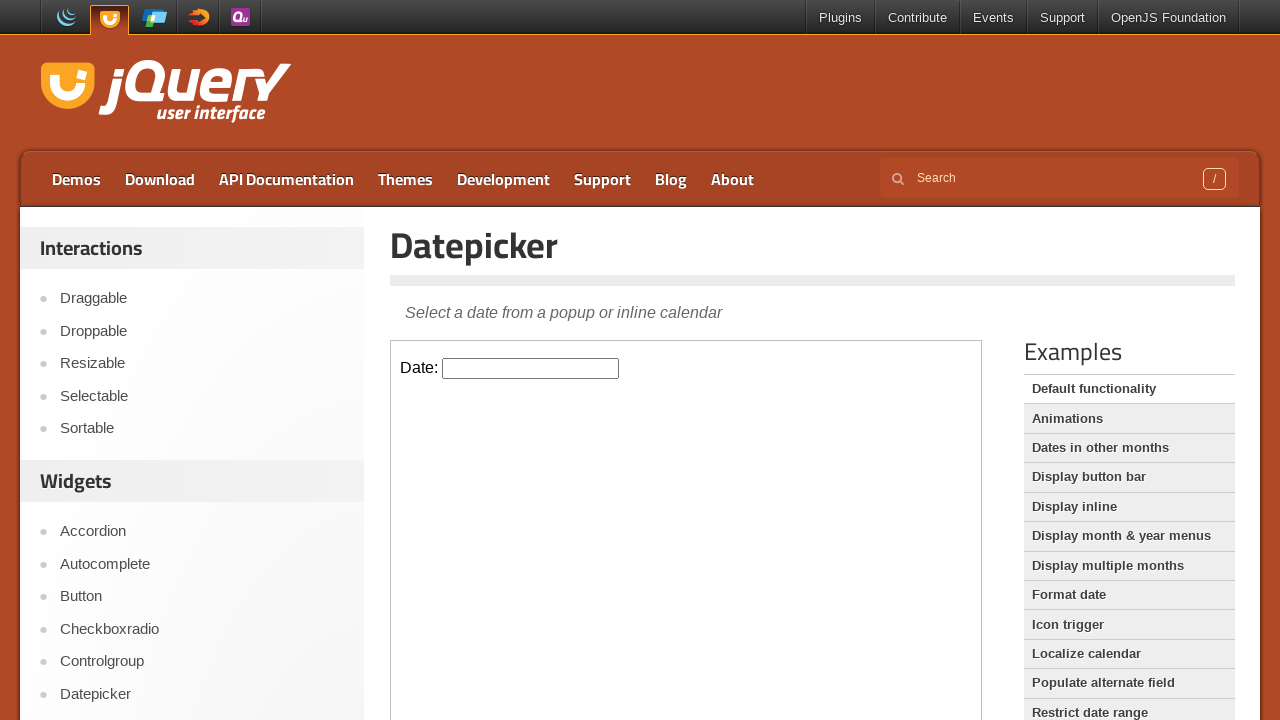

Located iframe containing the datepicker demo
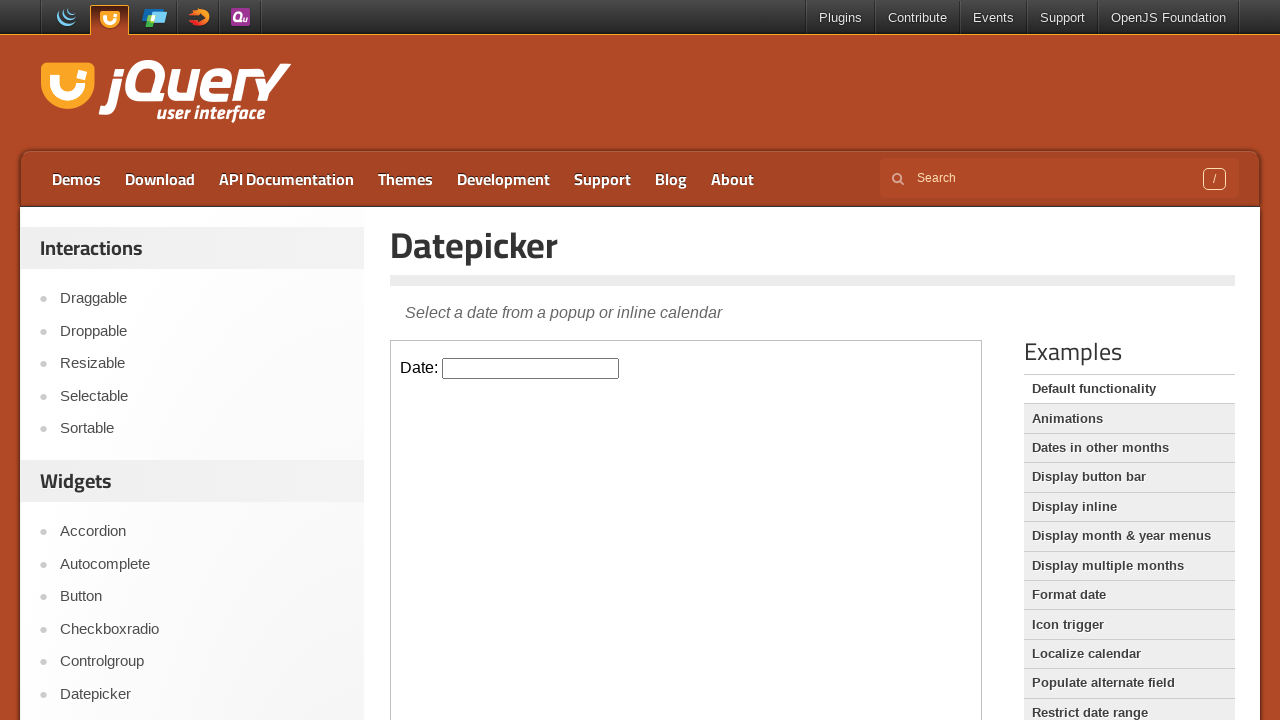

Clicked on the datepicker input to open the calendar at (531, 368) on iframe >> internal:control=enter-frame >> #datepicker
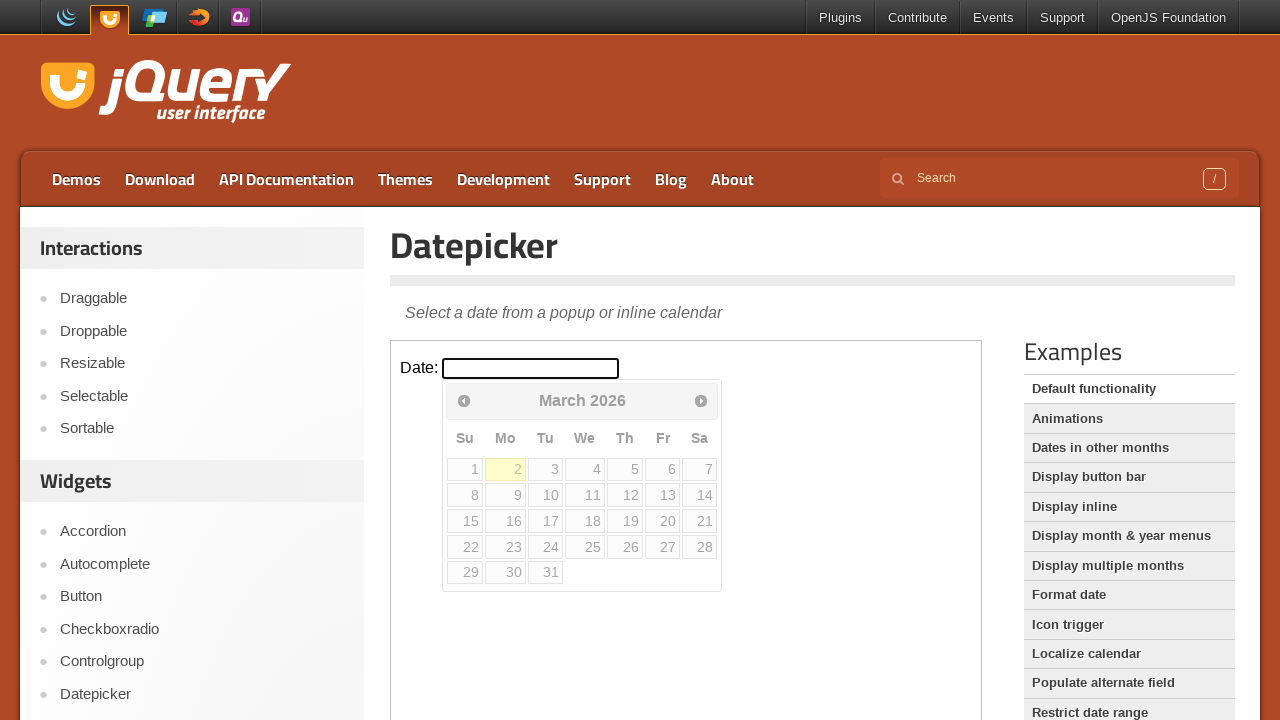

Clicked the next month button to navigate to the following month at (701, 400) on iframe >> internal:control=enter-frame >> a[data-handler='next']
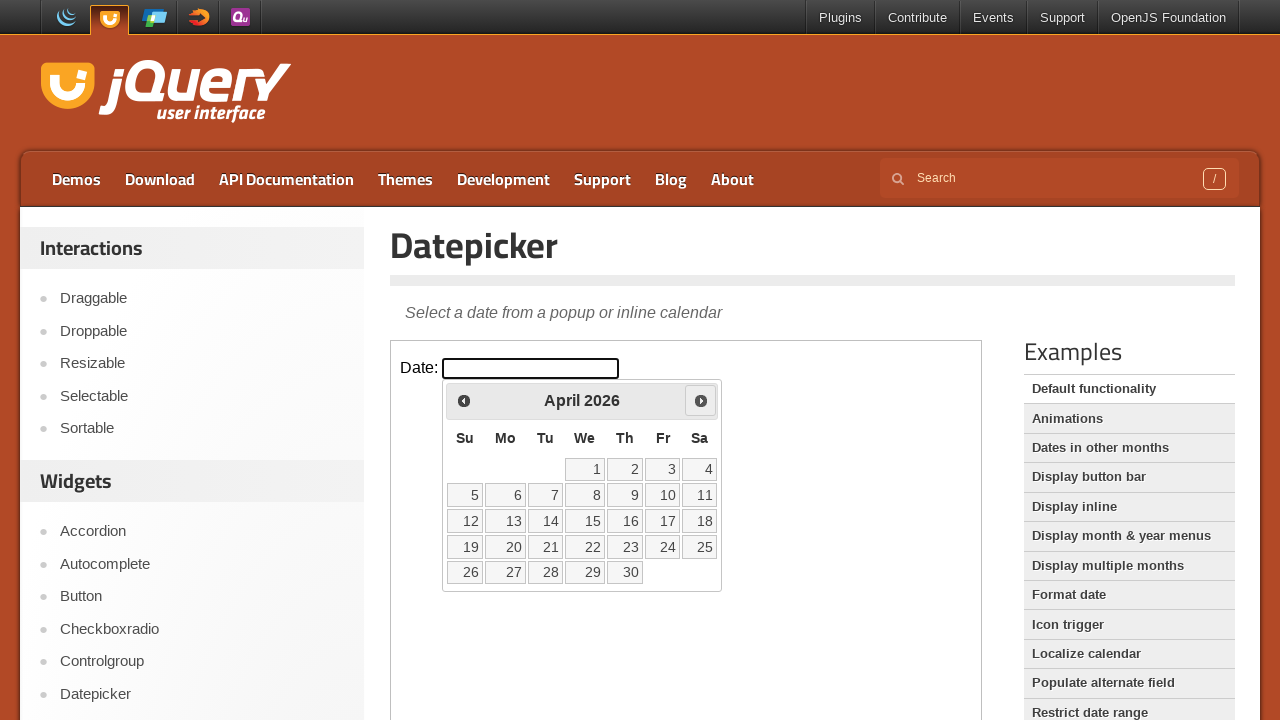

Selected the 22nd day of the month from the calendar at (585, 547) on iframe >> internal:control=enter-frame >> a[data-date='22']
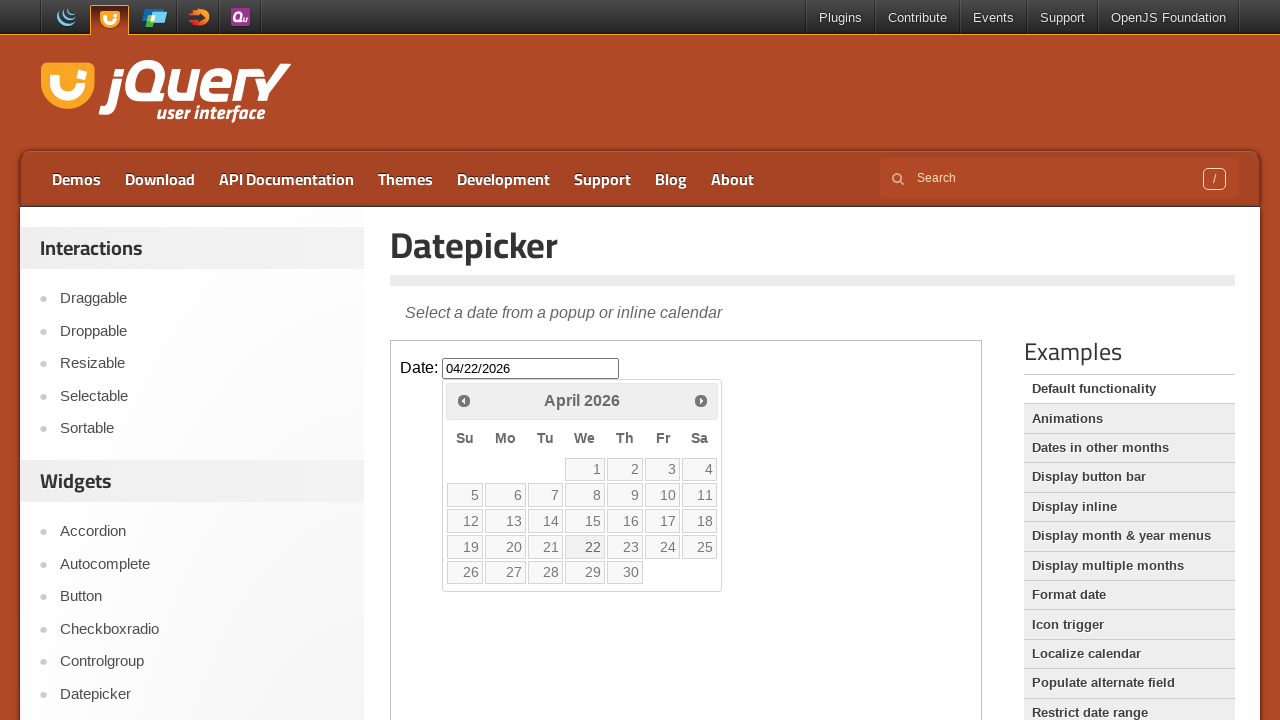

Waited 500ms for the date selection to complete and update
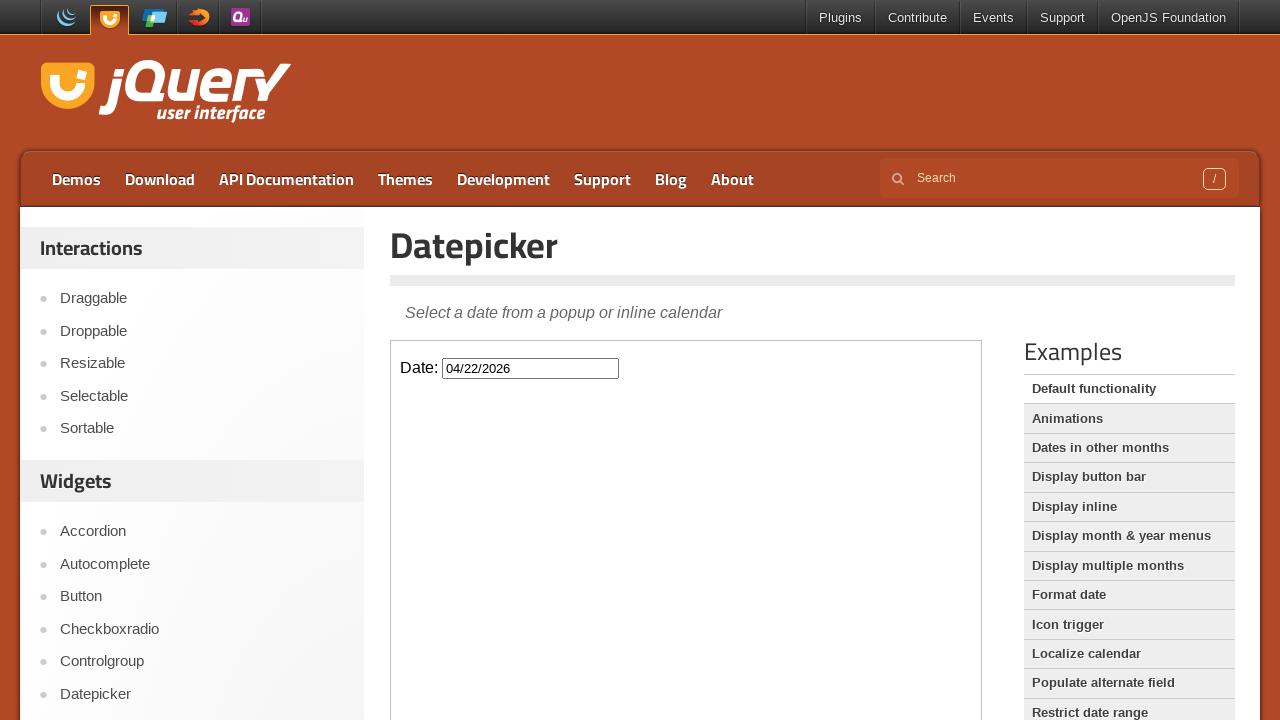

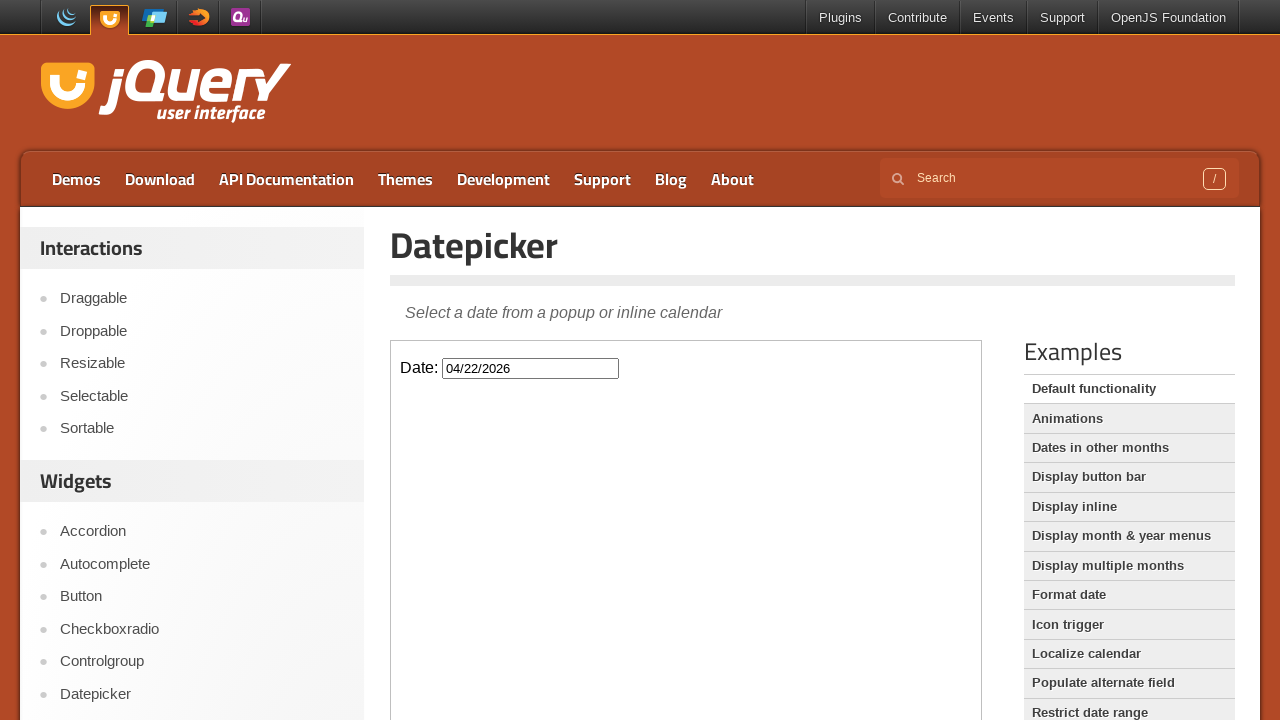